Tests a simple form submission by filling in first name, last name, city, and country fields, then clicking the submit button

Starting URL: http://suninjuly.github.io/simple_form_find_task.html

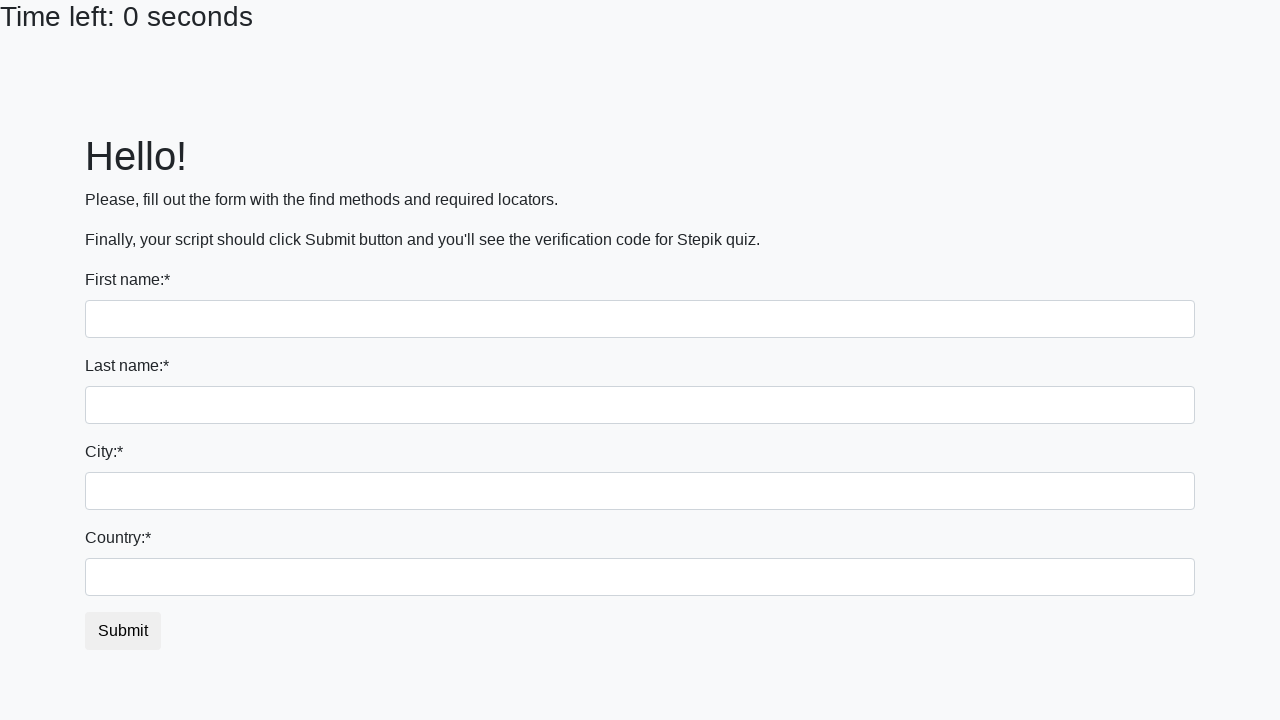

Filled first name field with 'Victor' on input[name='first_name']
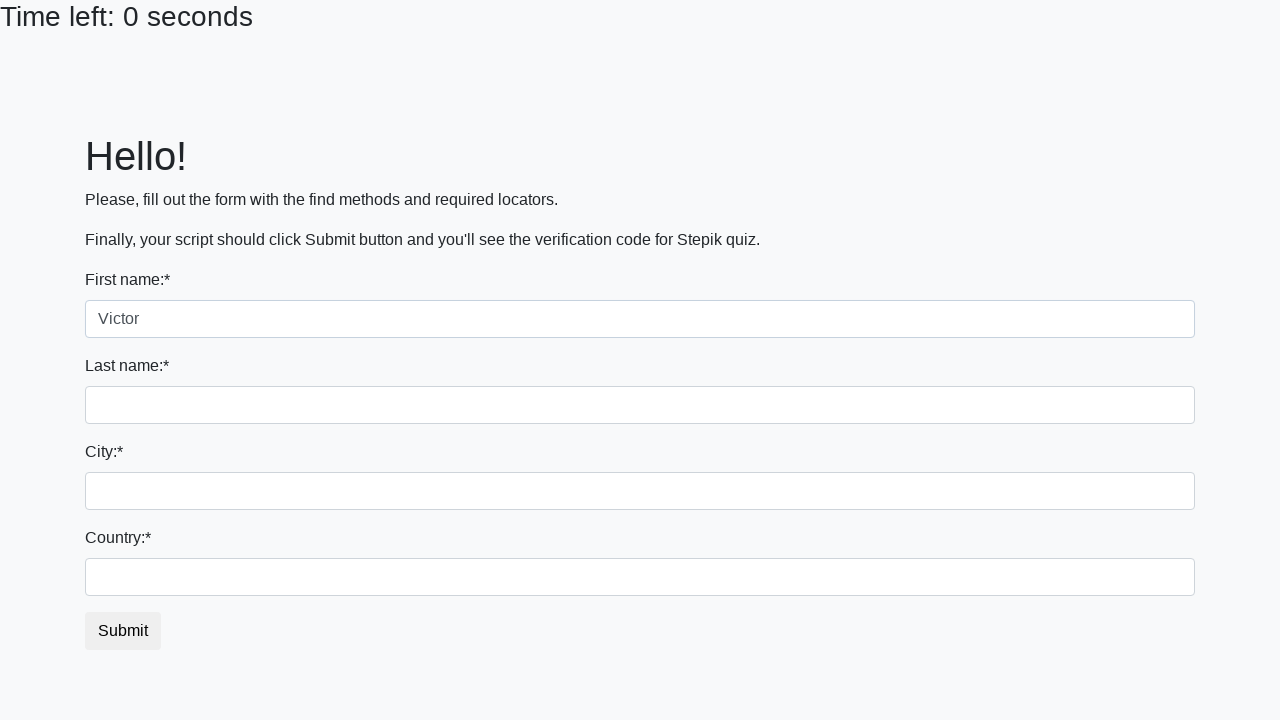

Filled last name field with 'Kostomarov' on input[name='last_name']
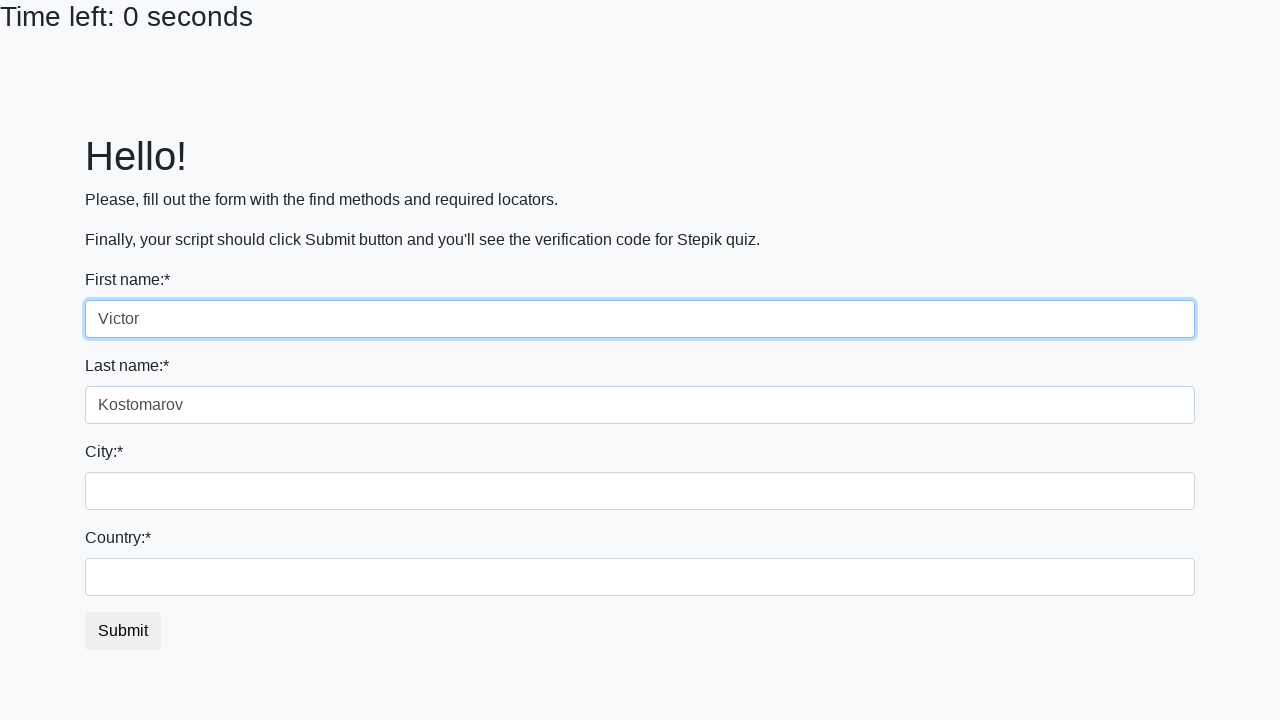

Filled city field with 'Brest' on .city
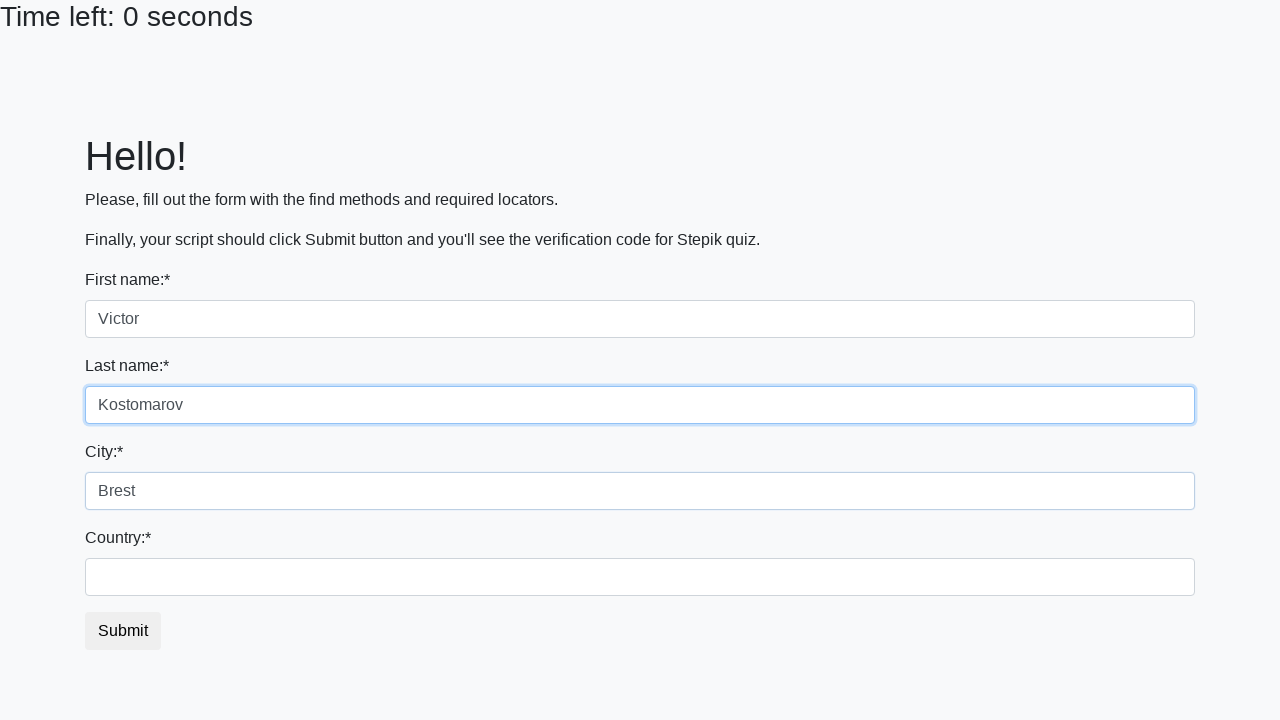

Filled country field with 'Belarus' on #country
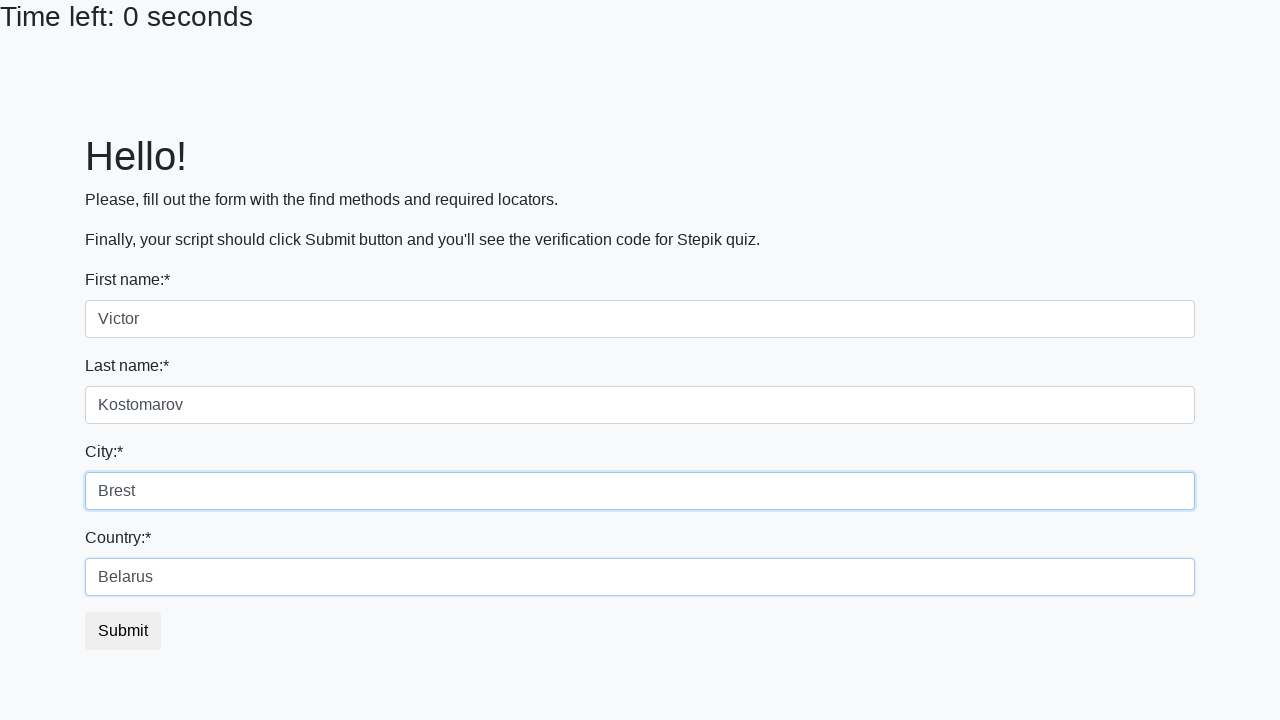

Clicked submit button to submit the form at (123, 631) on #submit_button
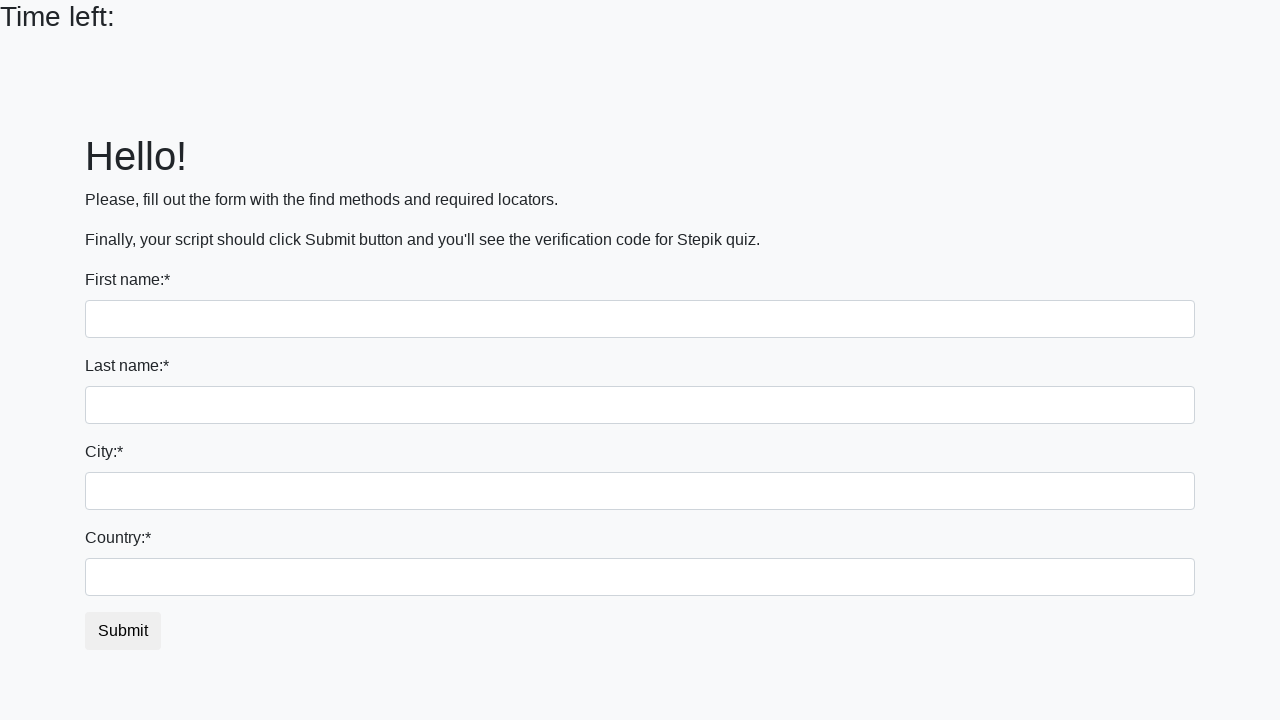

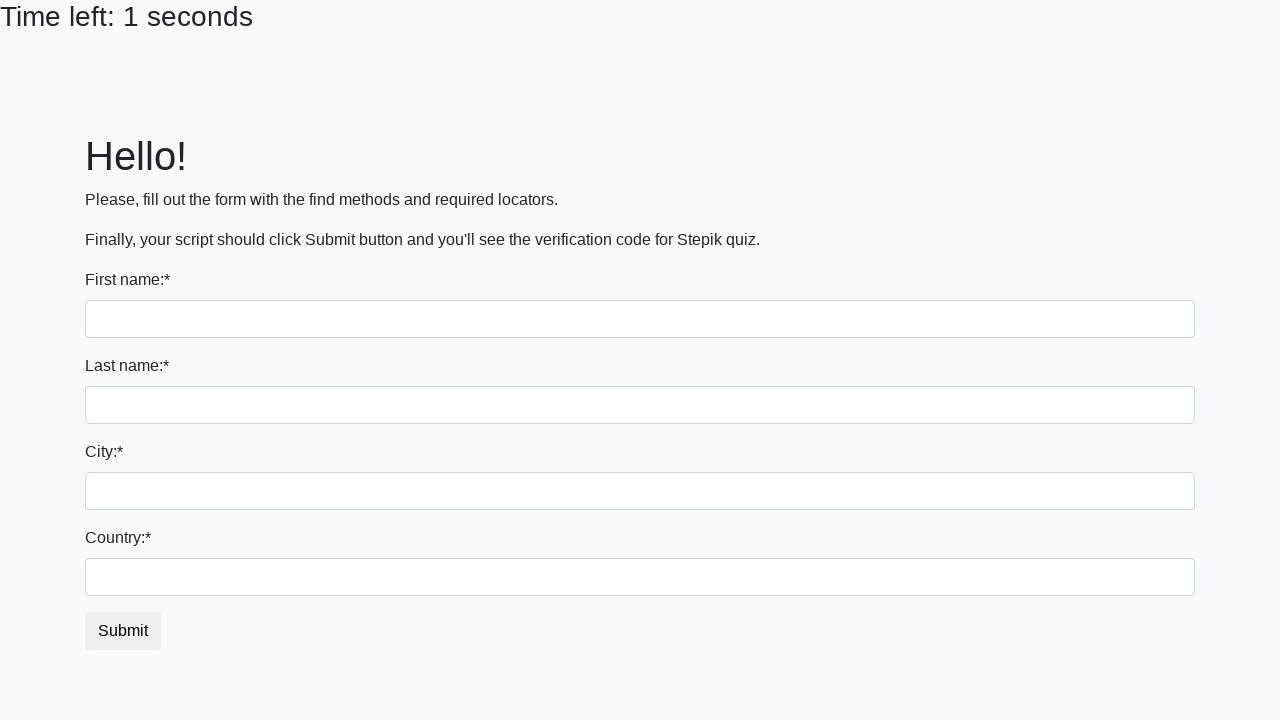